Tests navigation from the inputs page to the home page by clicking the Home link and verifying the page title

Starting URL: https://practice.cydeo.com/inputs

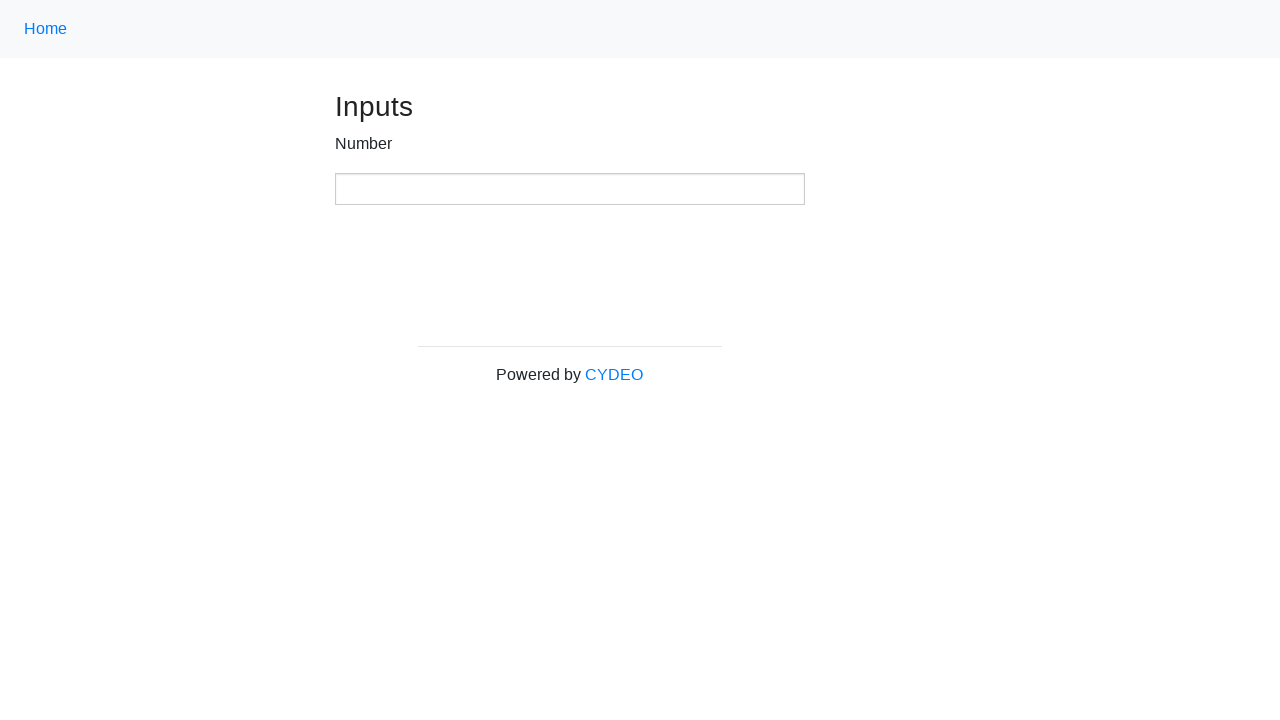

Clicked Home link to navigate from inputs page at (46, 29) on .nav-link
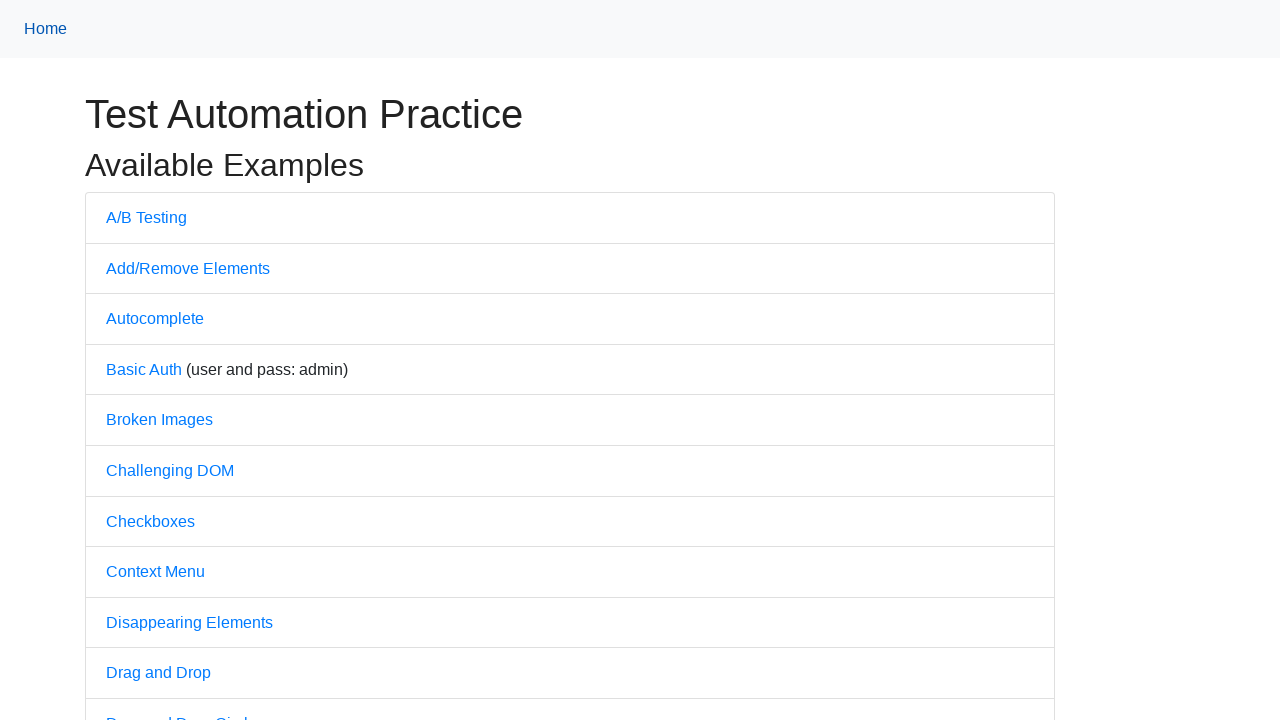

Page loaded and domcontentloaded event fired
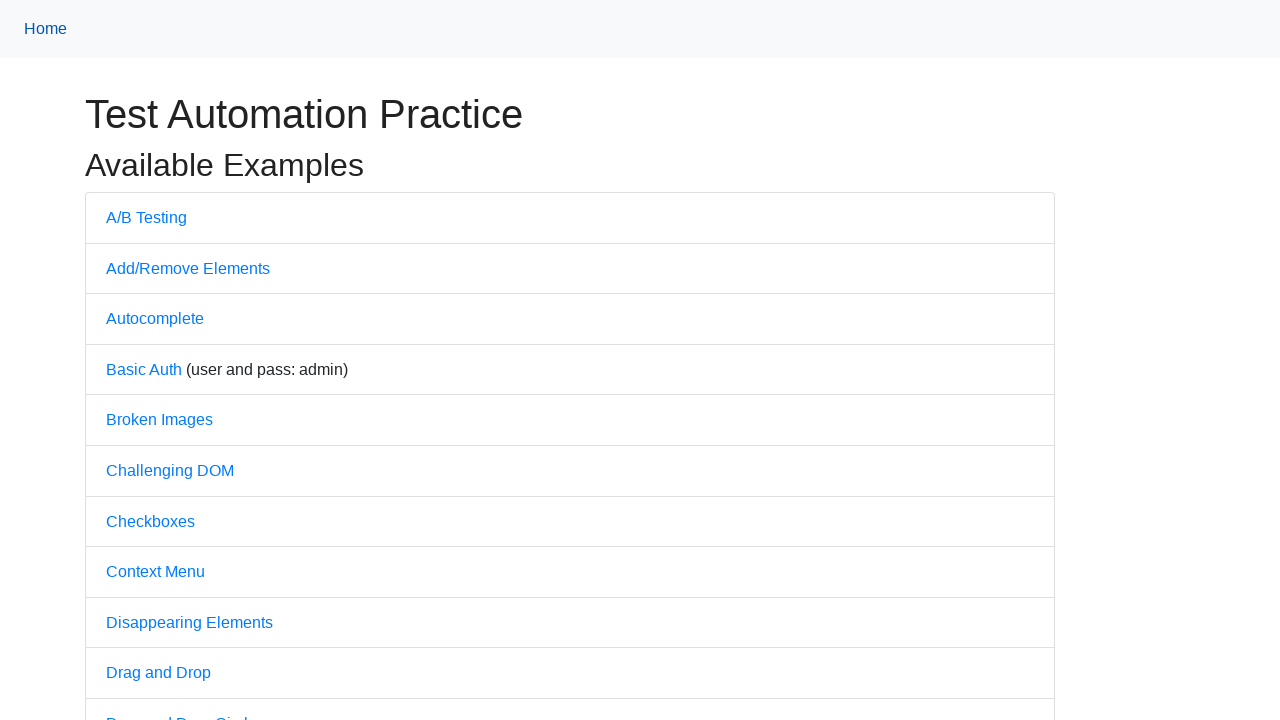

Verified page title is 'Practice'
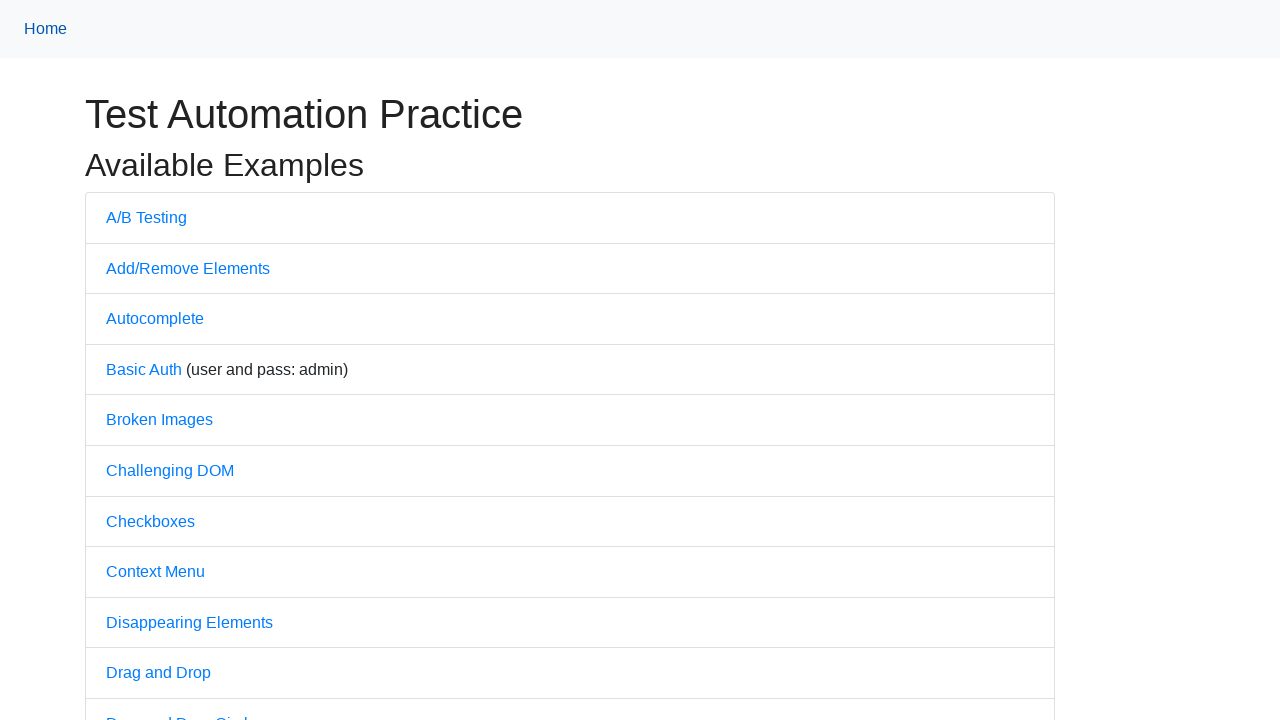

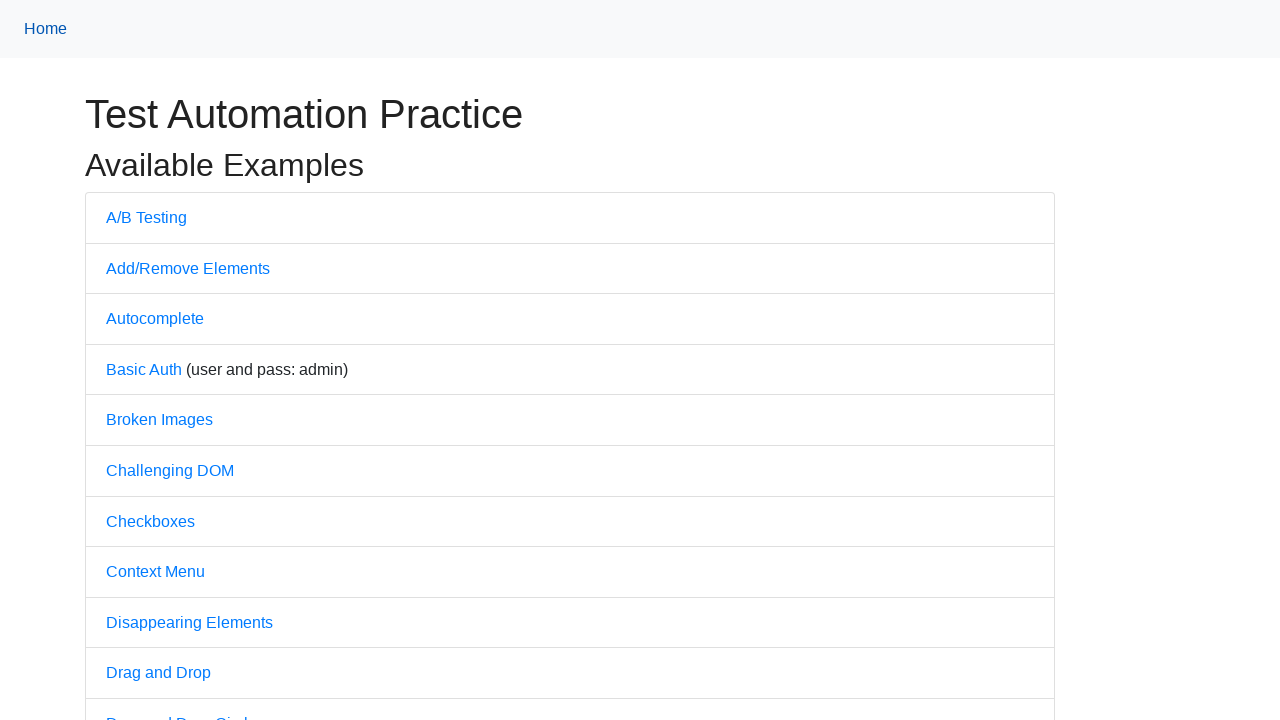